Clicks a verify button and checks for a success message

Starting URL: http://suninjuly.github.io/wait1.html

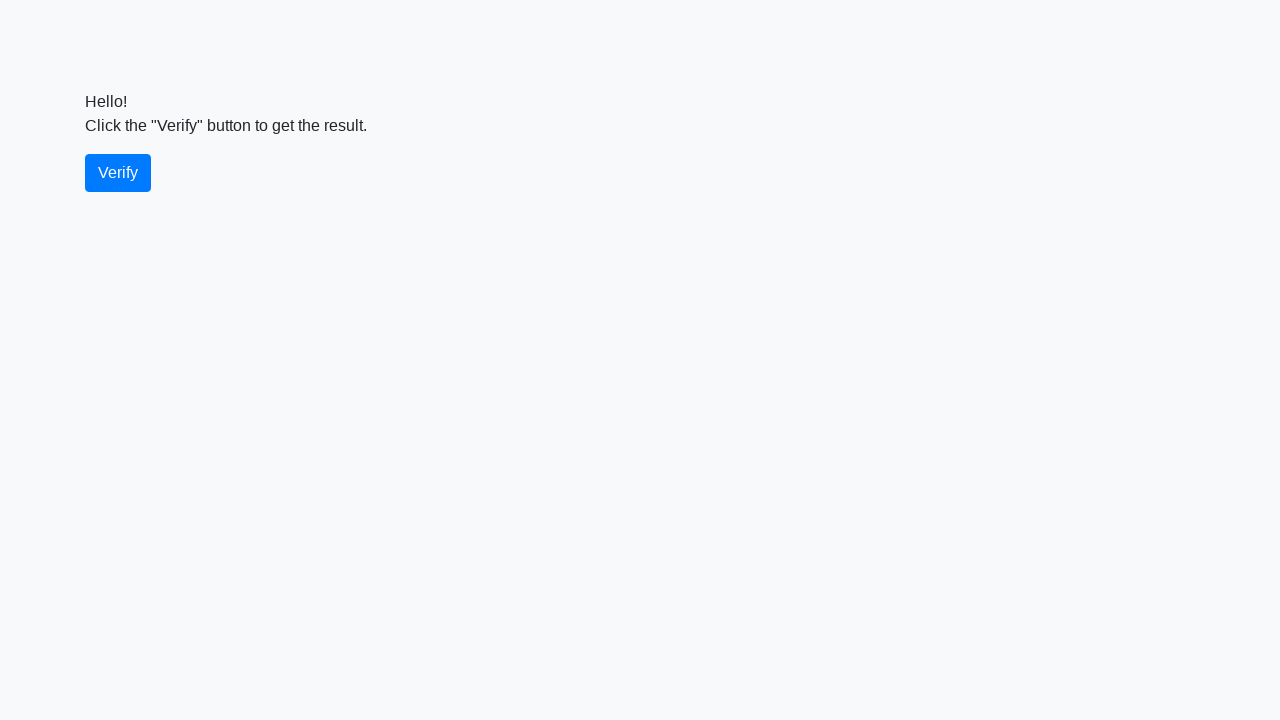

Clicked the verify button at (118, 173) on #verify
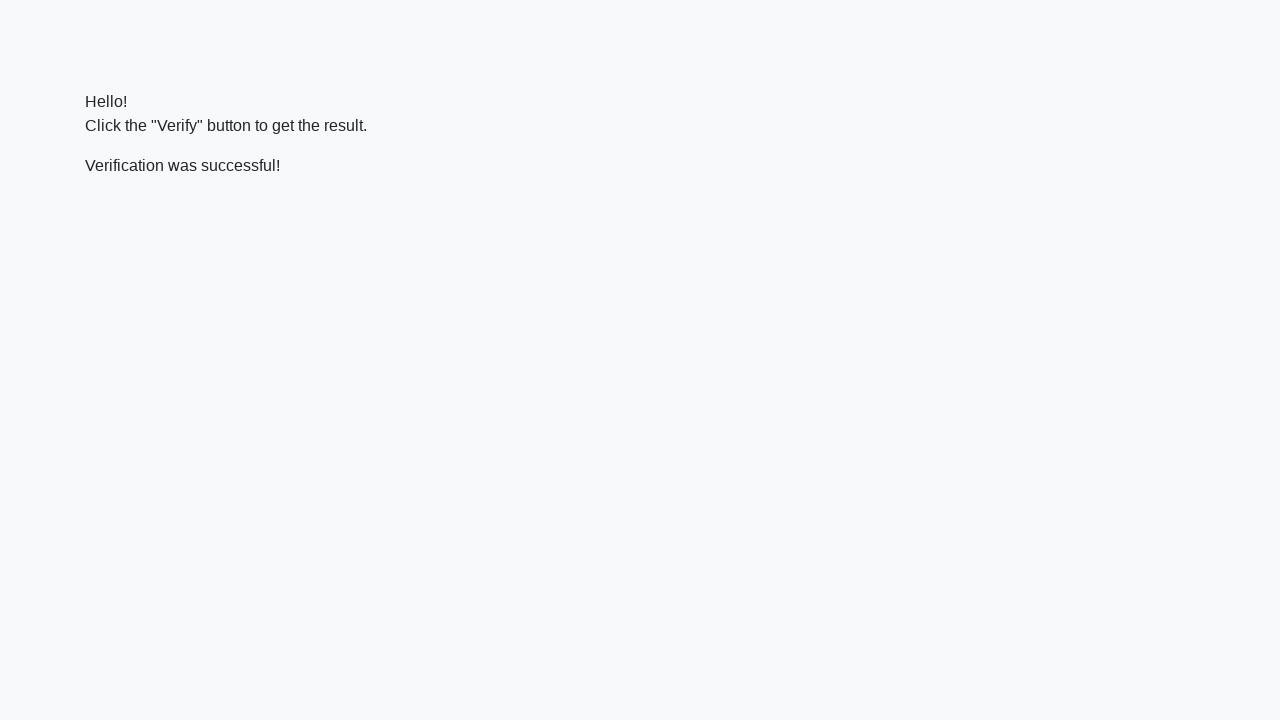

Waited for and verified the success message appeared
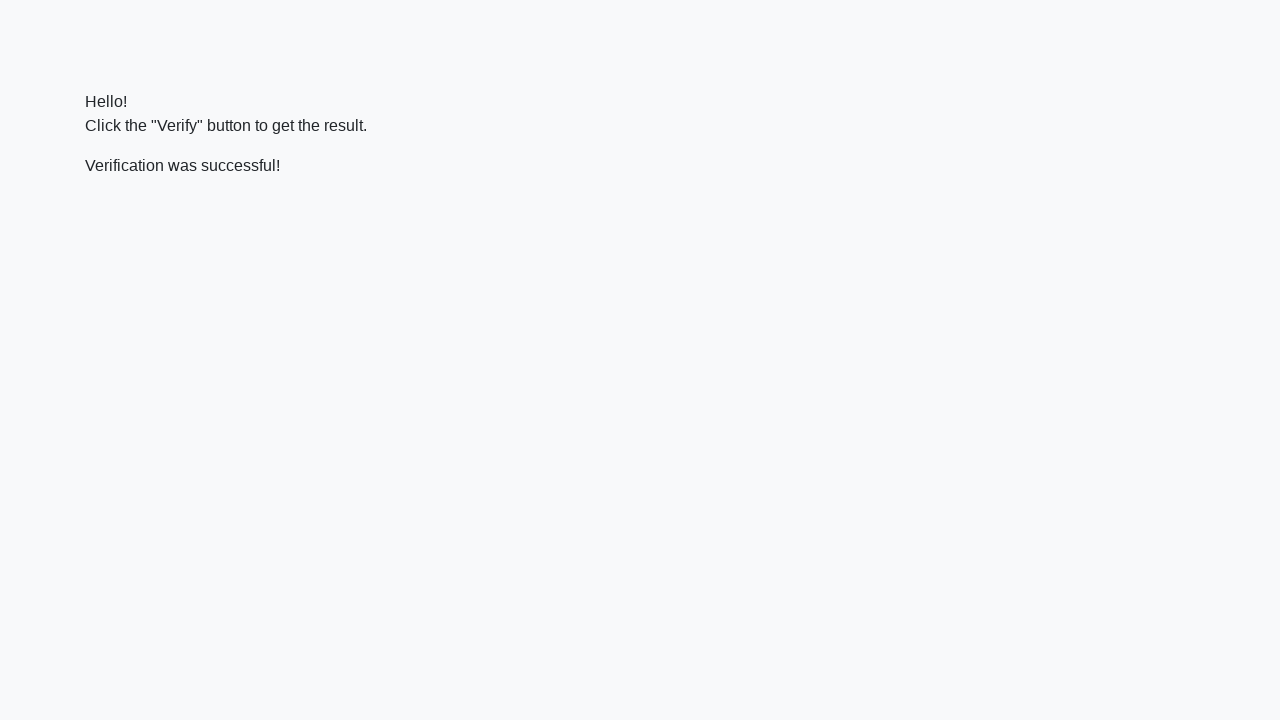

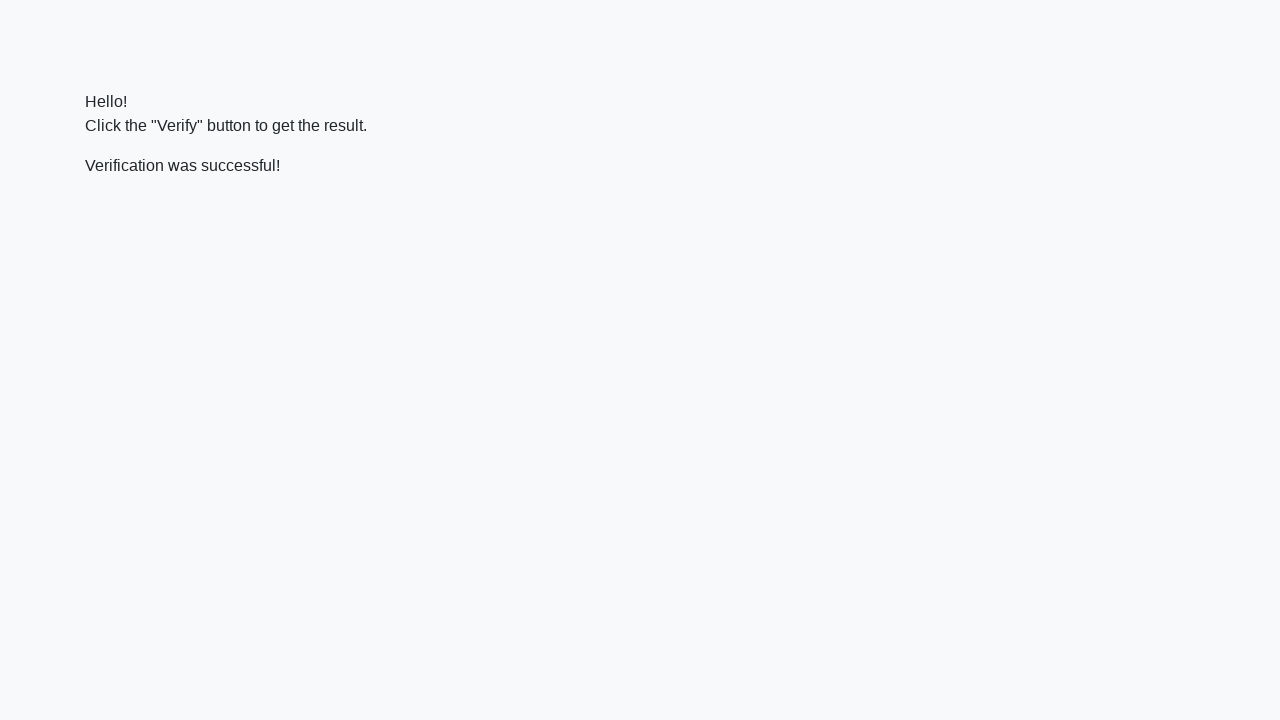